Tests dropdown menu selection functionality by selecting an option from a car dropdown menu

Starting URL: https://www.automationtesting.co.uk/dropdown.html

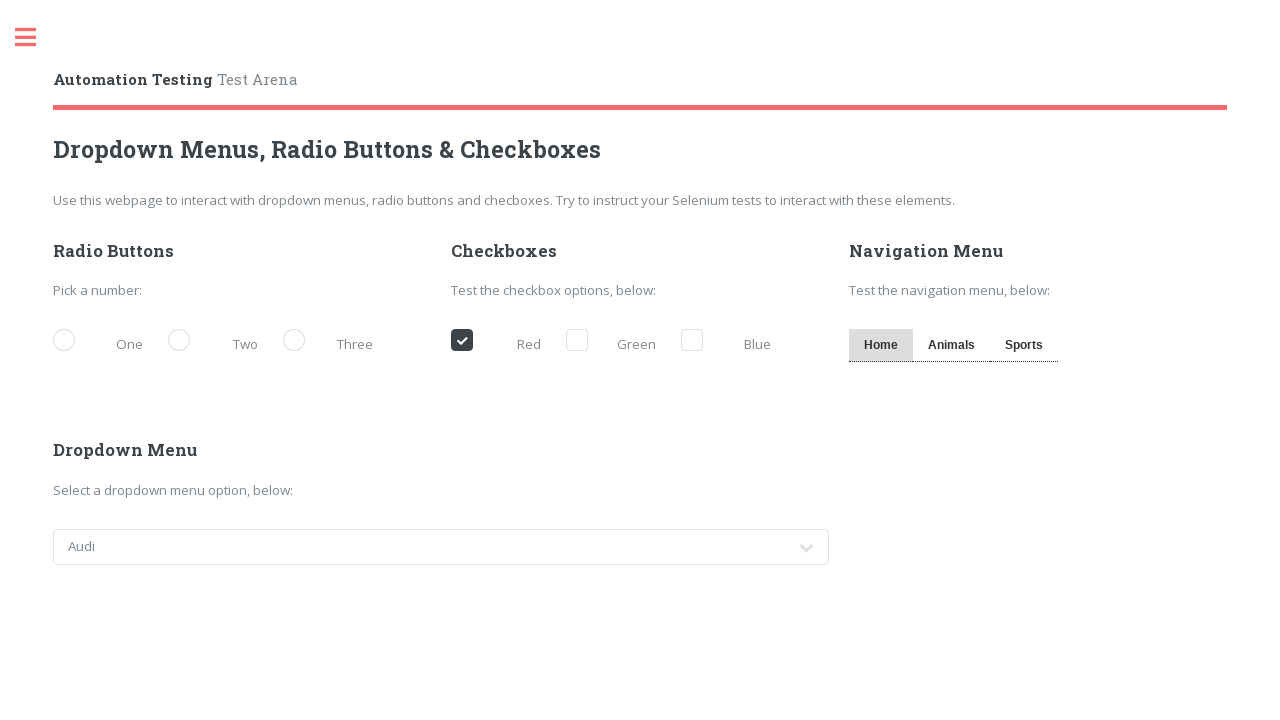

Navigated to dropdown menu test page
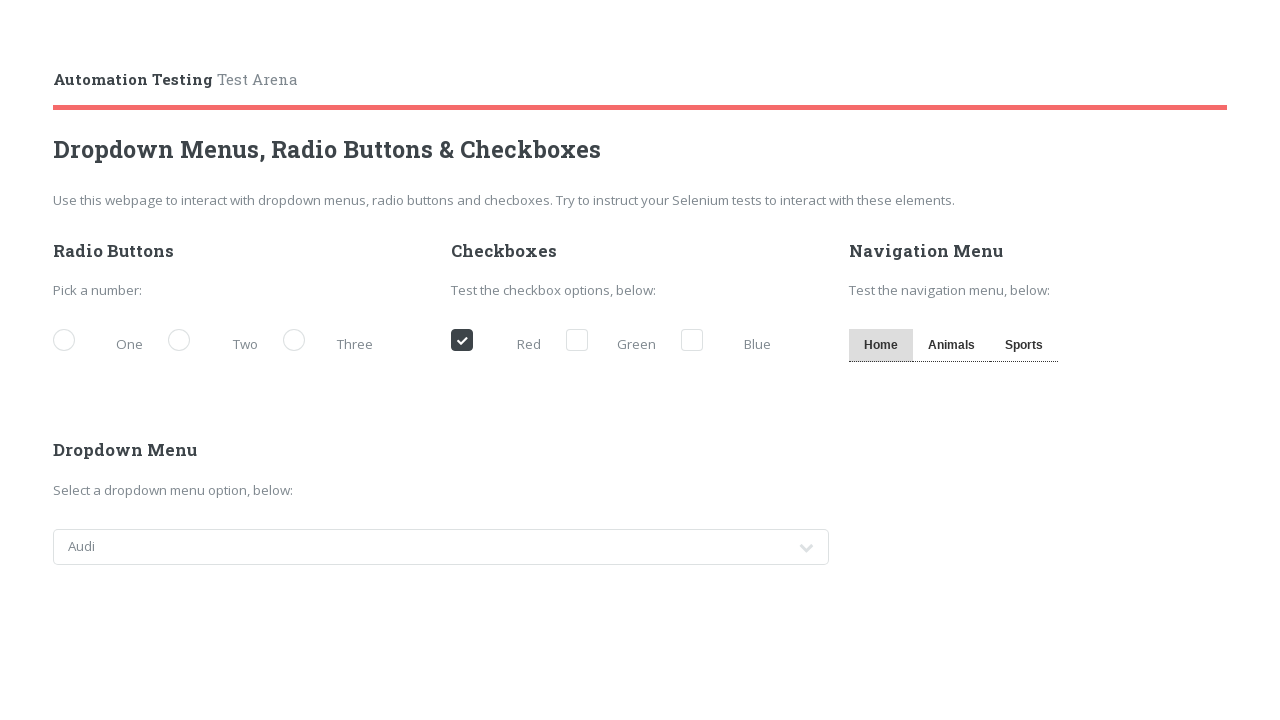

Located car dropdown menu element
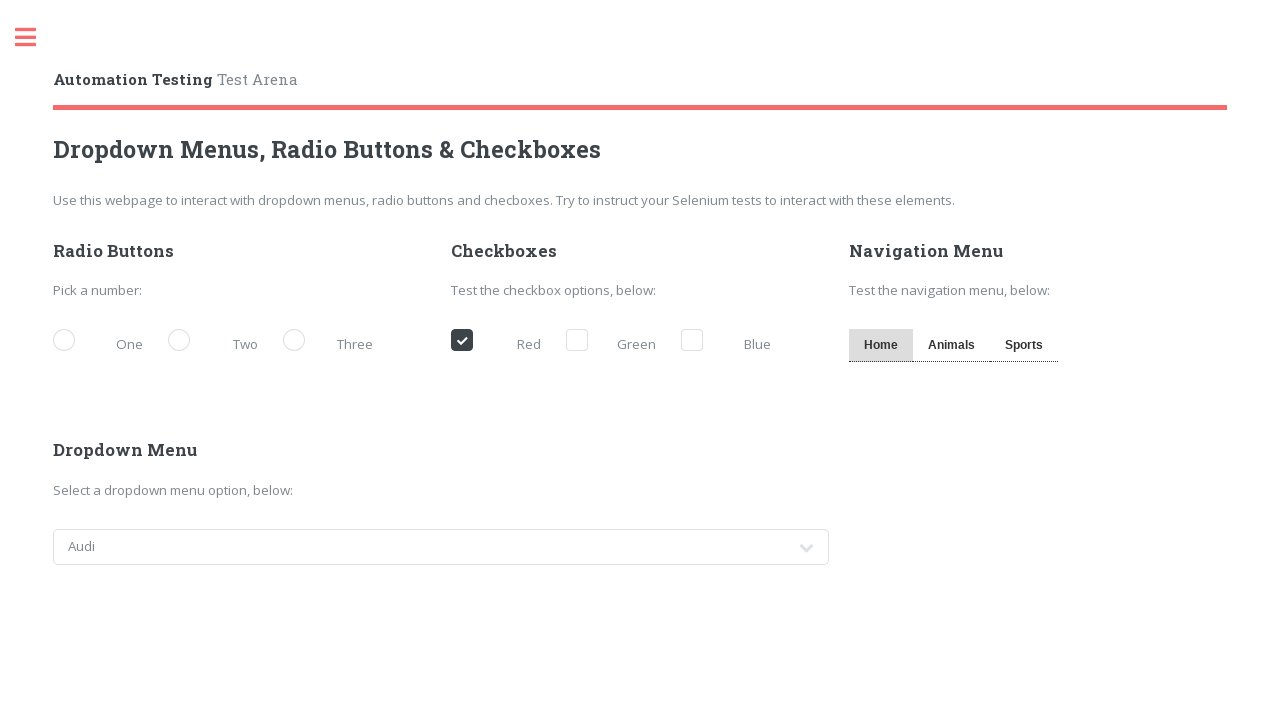

Selected 'jeep' option from car dropdown menu on #cars
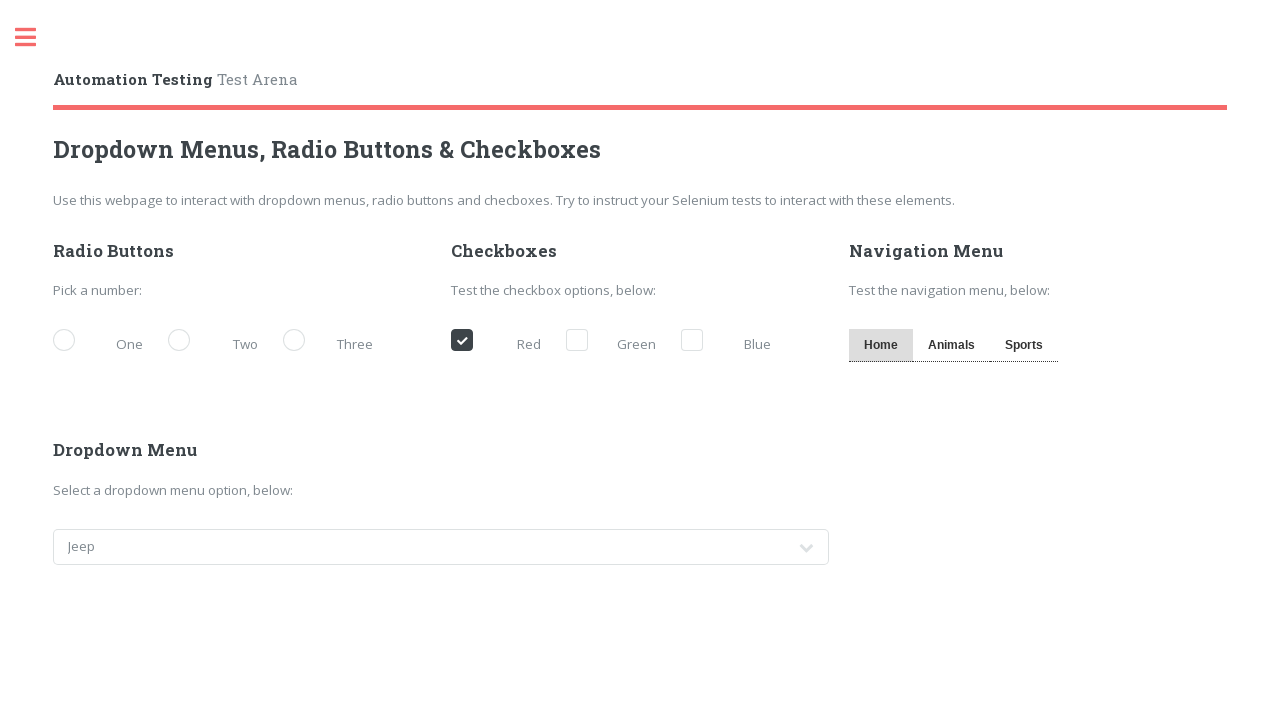

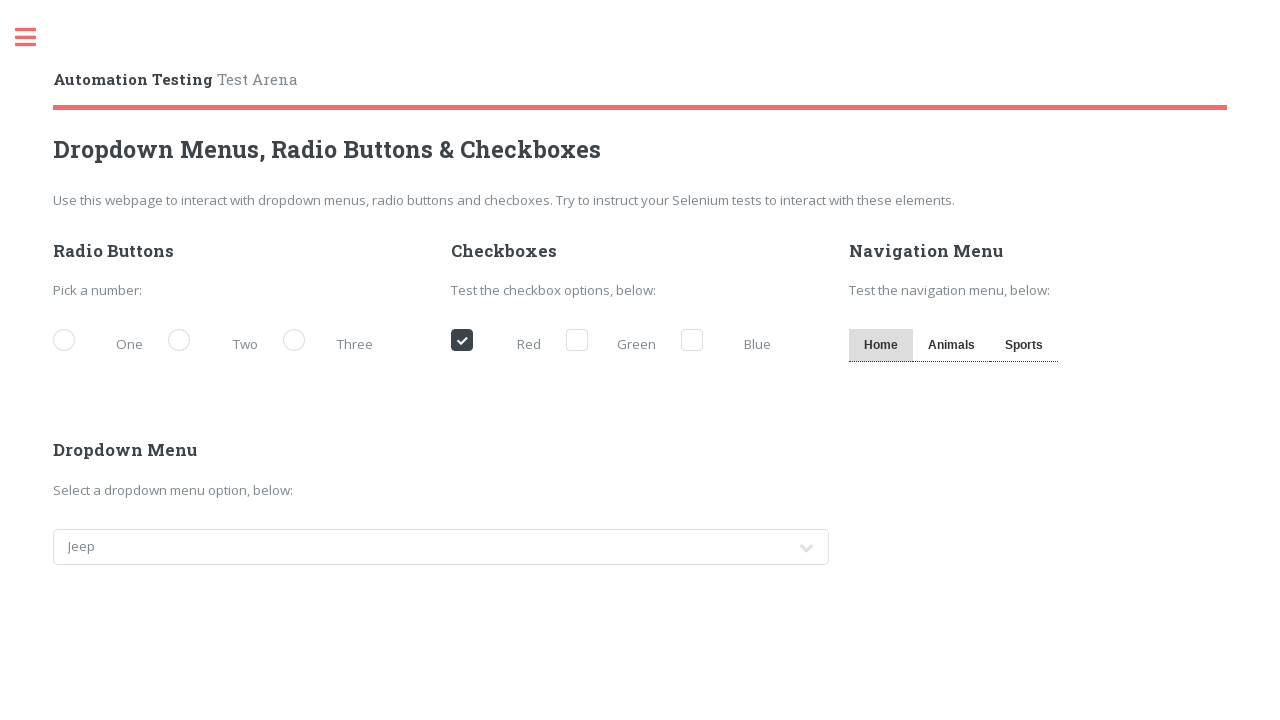